Tests hover functionality by moving mouse over three different images and verifying that corresponding user information becomes visible

Starting URL: https://practice.cydeo.com/hovers

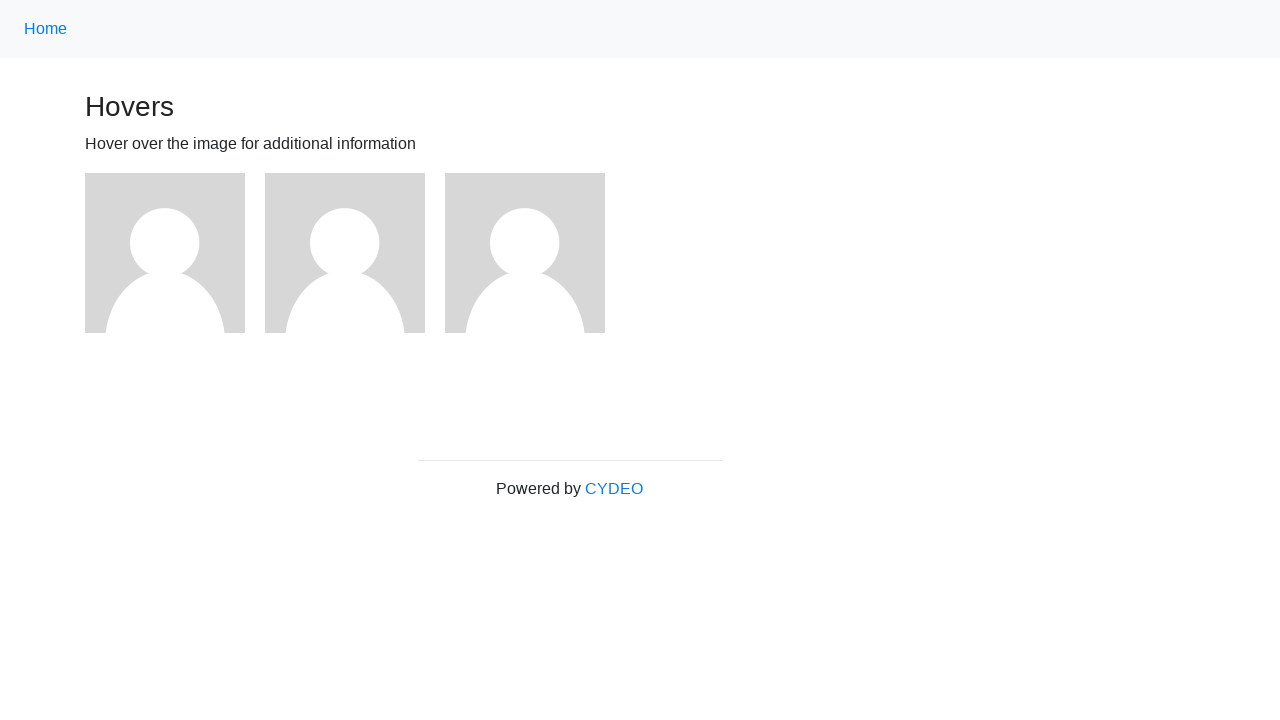

Located first avatar image
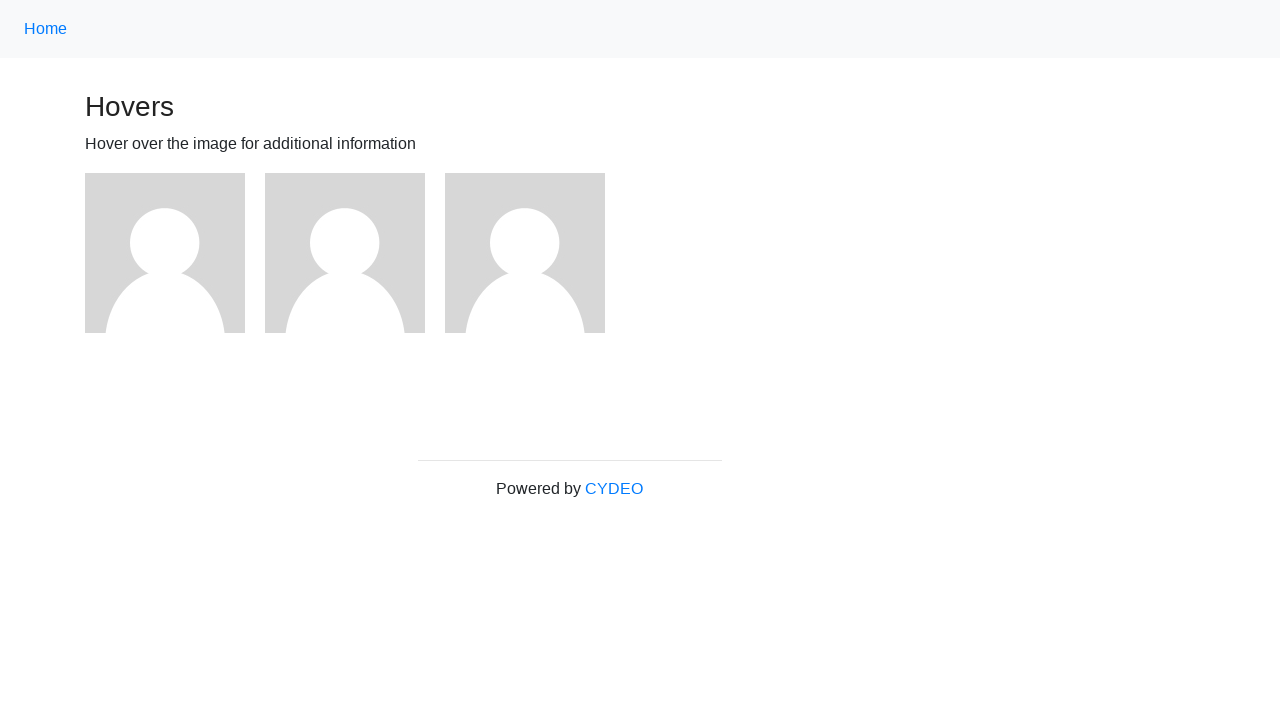

Located second avatar image
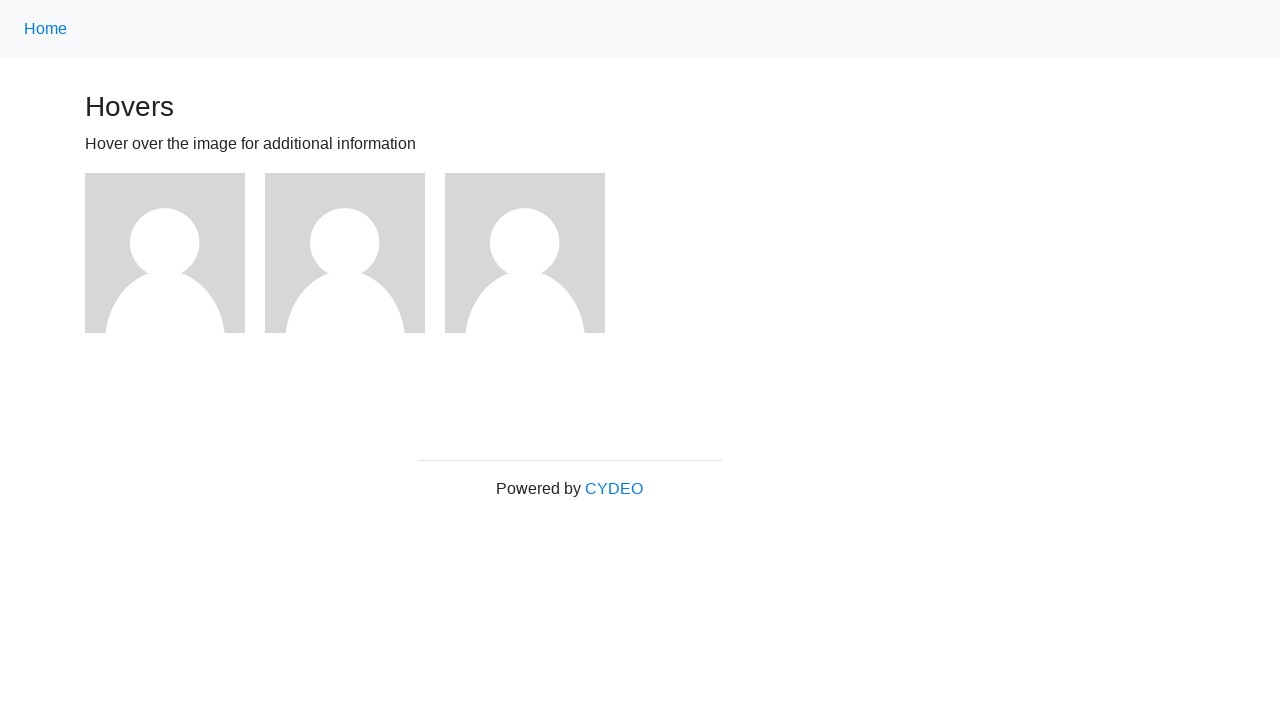

Located third avatar image
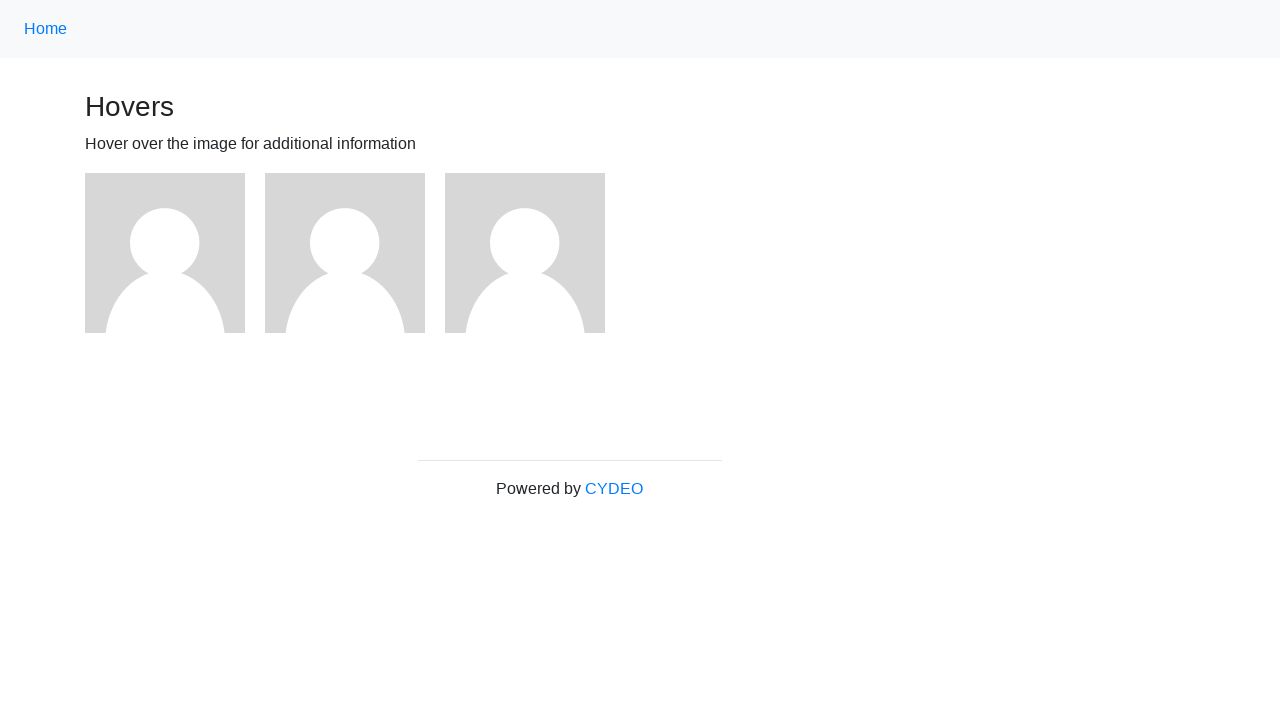

Located user1 name element
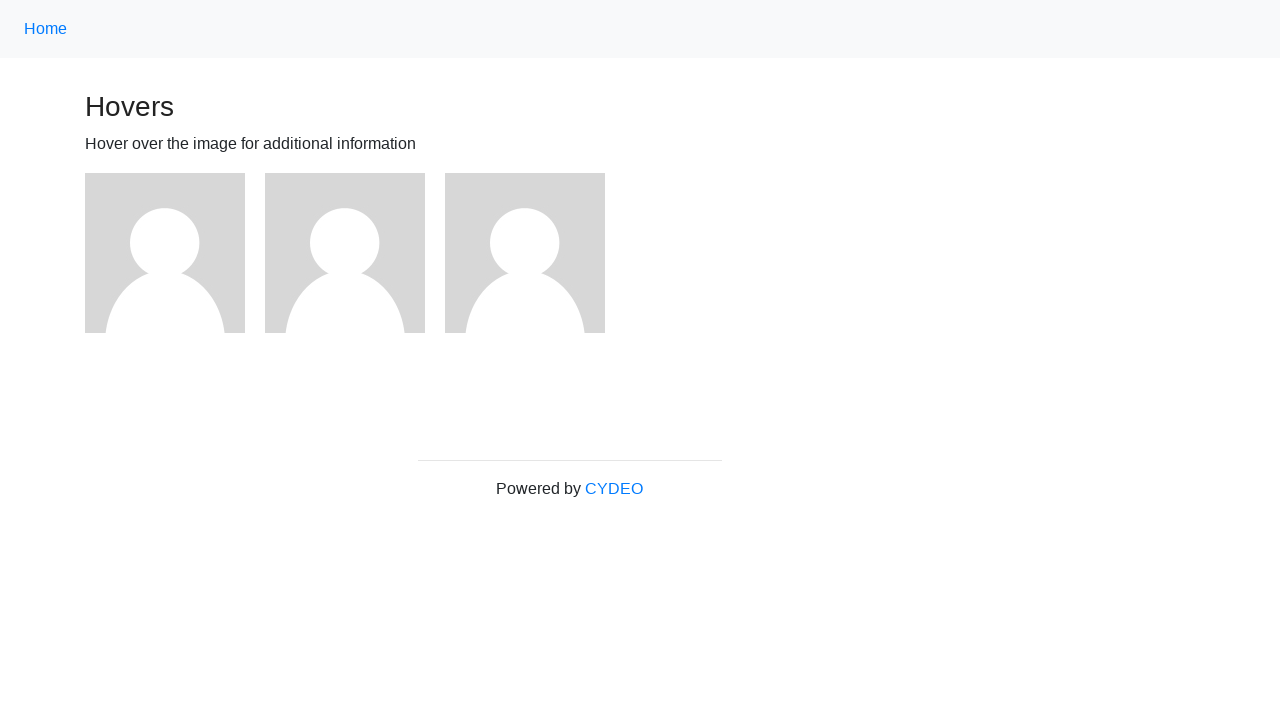

Located user2 name element
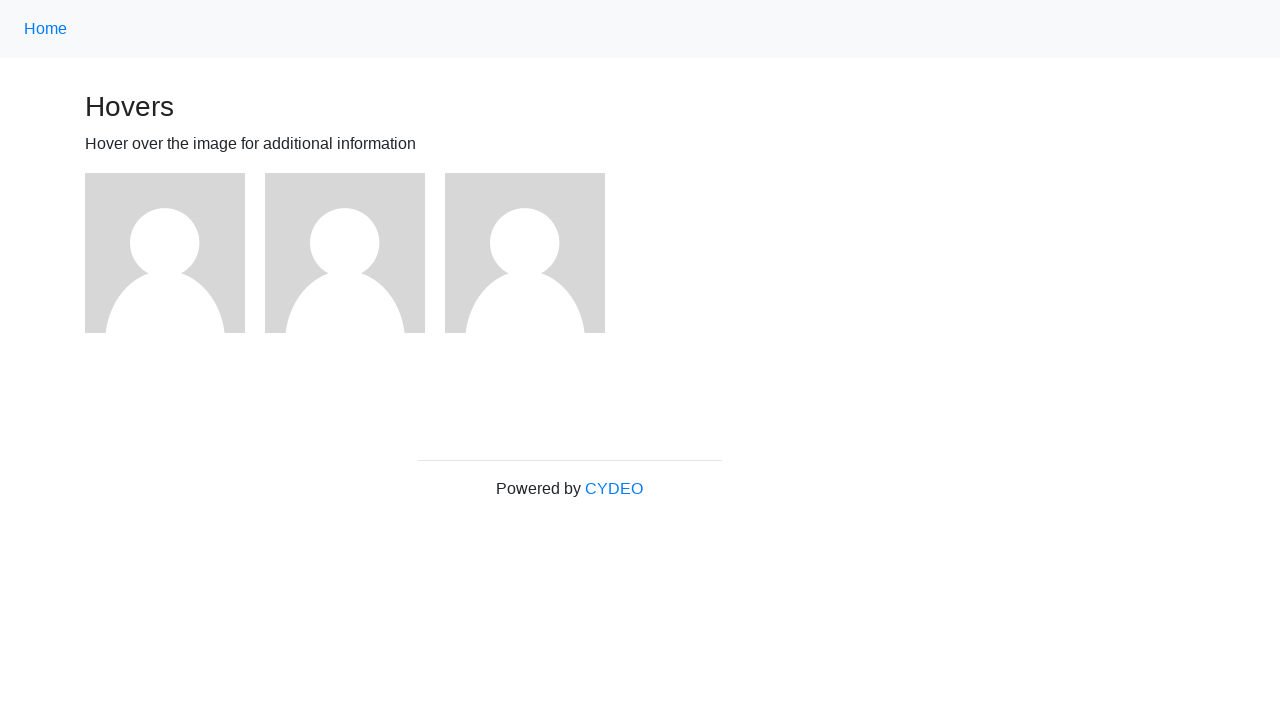

Located user3 name element
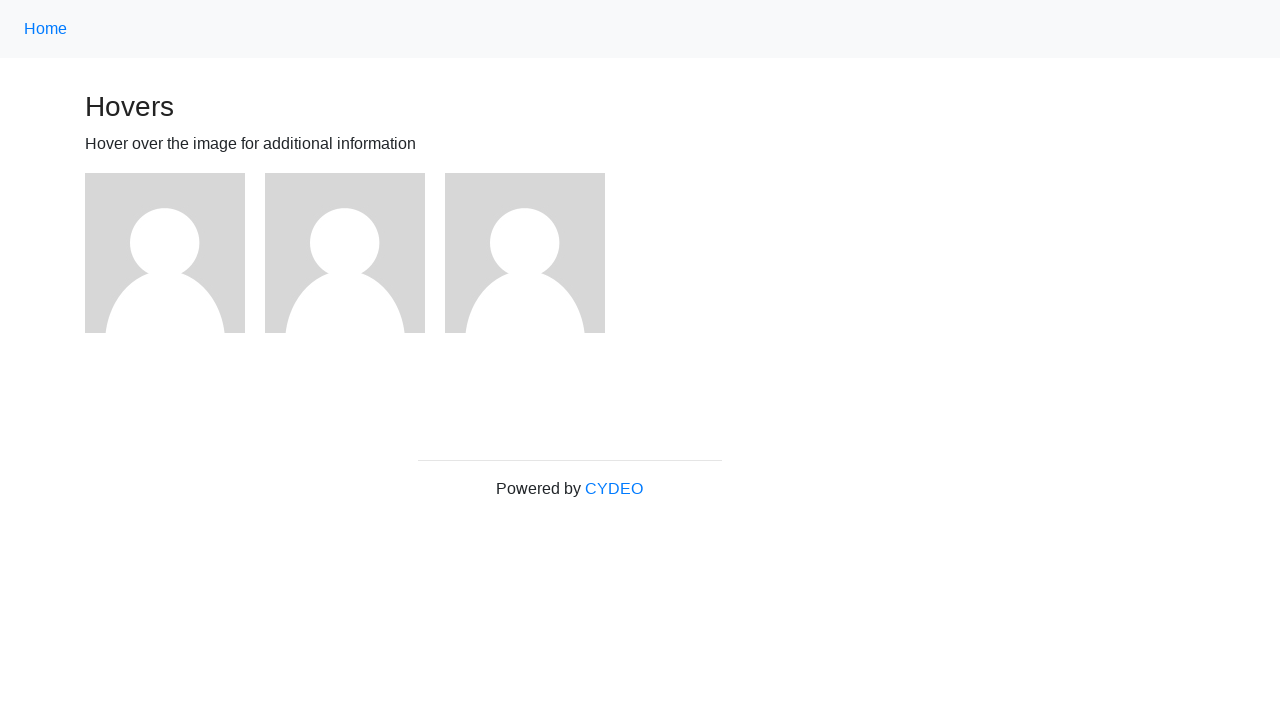

Hovered over first avatar image at (165, 253) on (//img[@src='/img/avatar-blank.jpg'])[1]
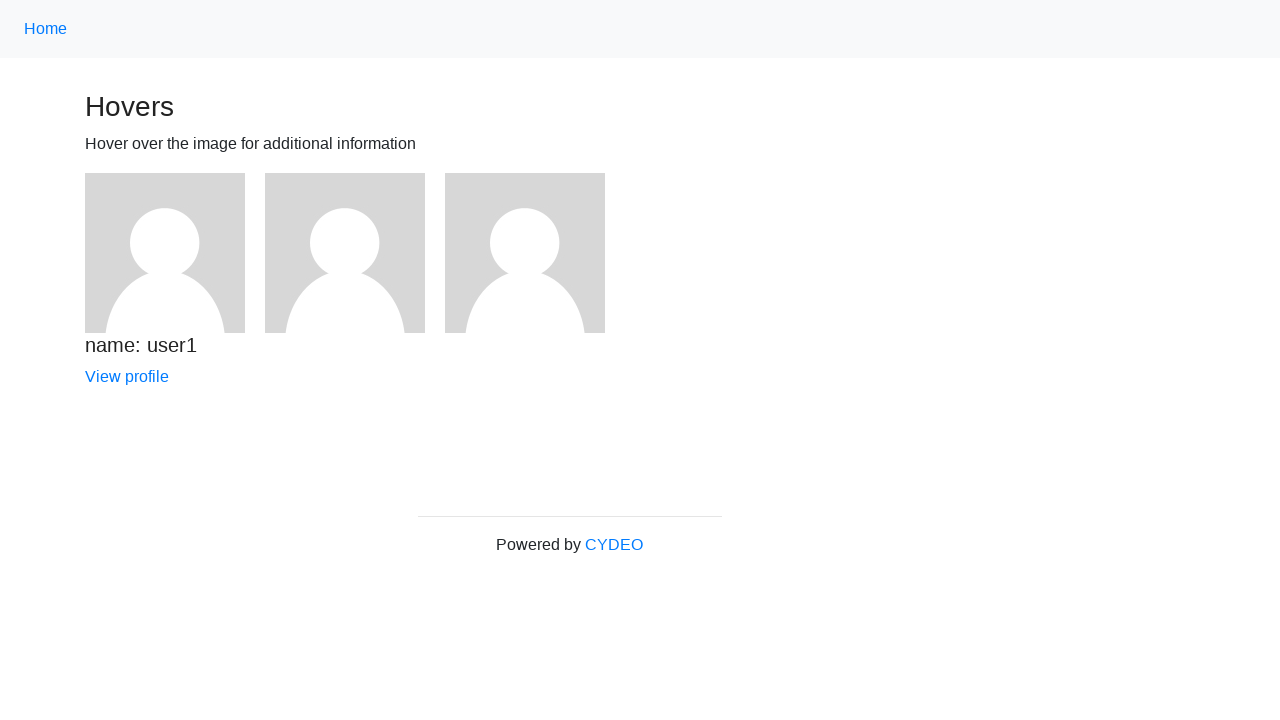

Verified user1 information is visible
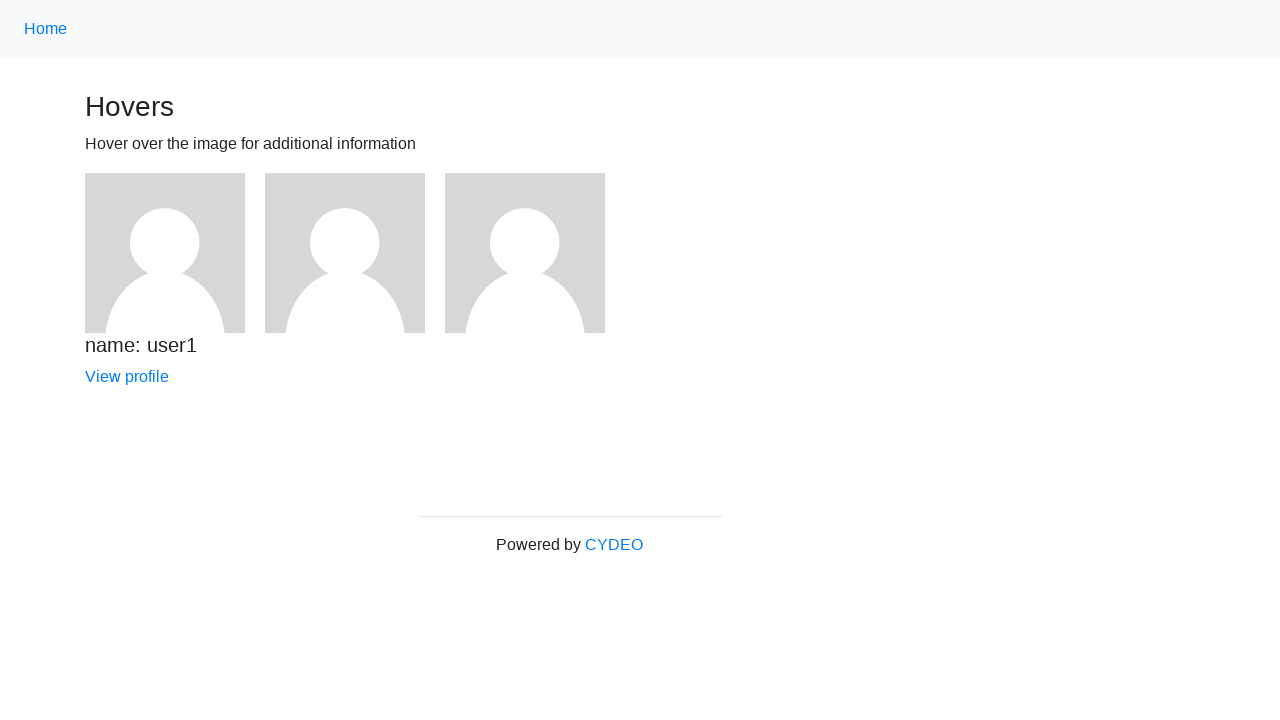

Hovered over second avatar image at (345, 253) on (//img[@src='/img/avatar-blank.jpg'])[2]
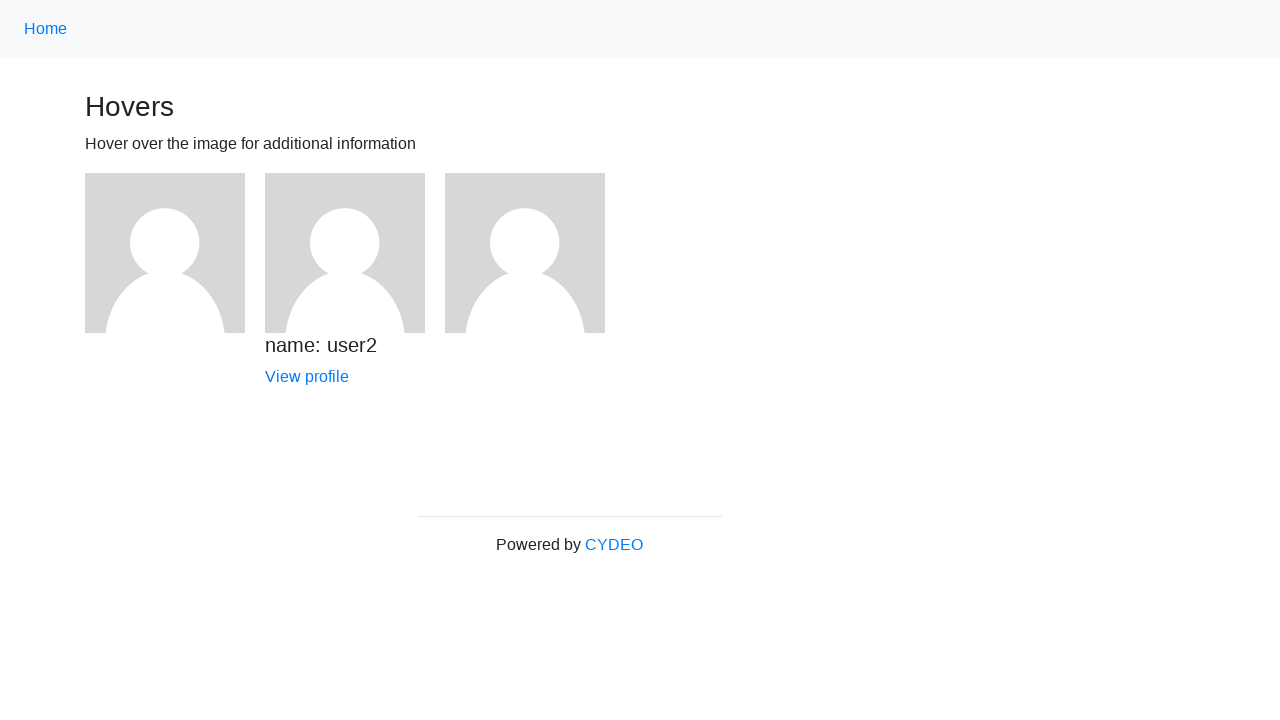

Verified user2 information is visible
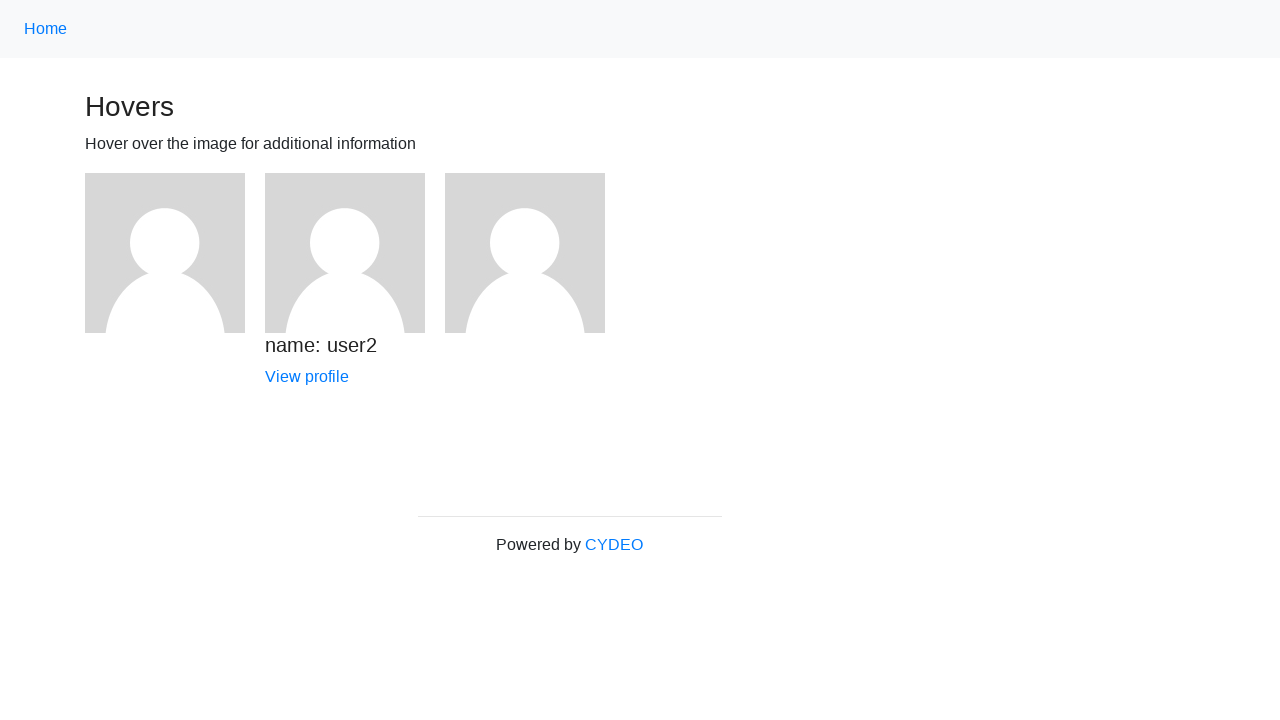

Hovered over third avatar image at (525, 253) on (//img[@src='/img/avatar-blank.jpg'])[3]
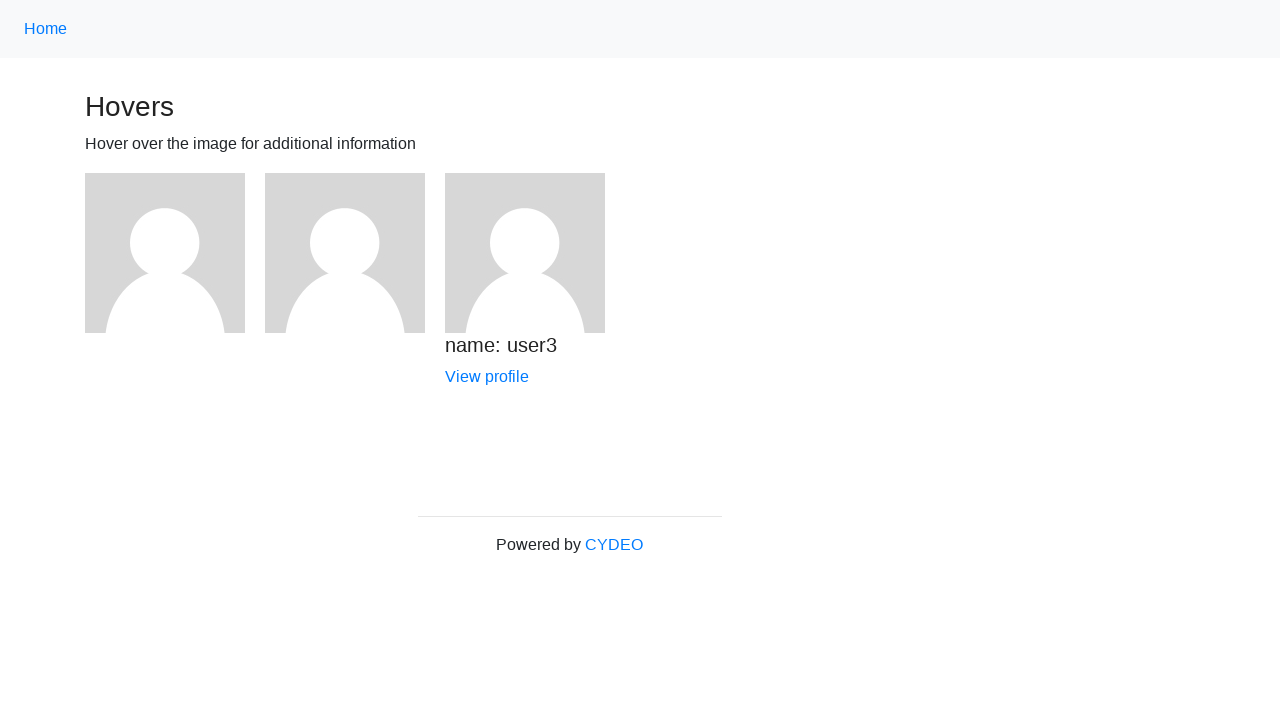

Verified user3 information is visible
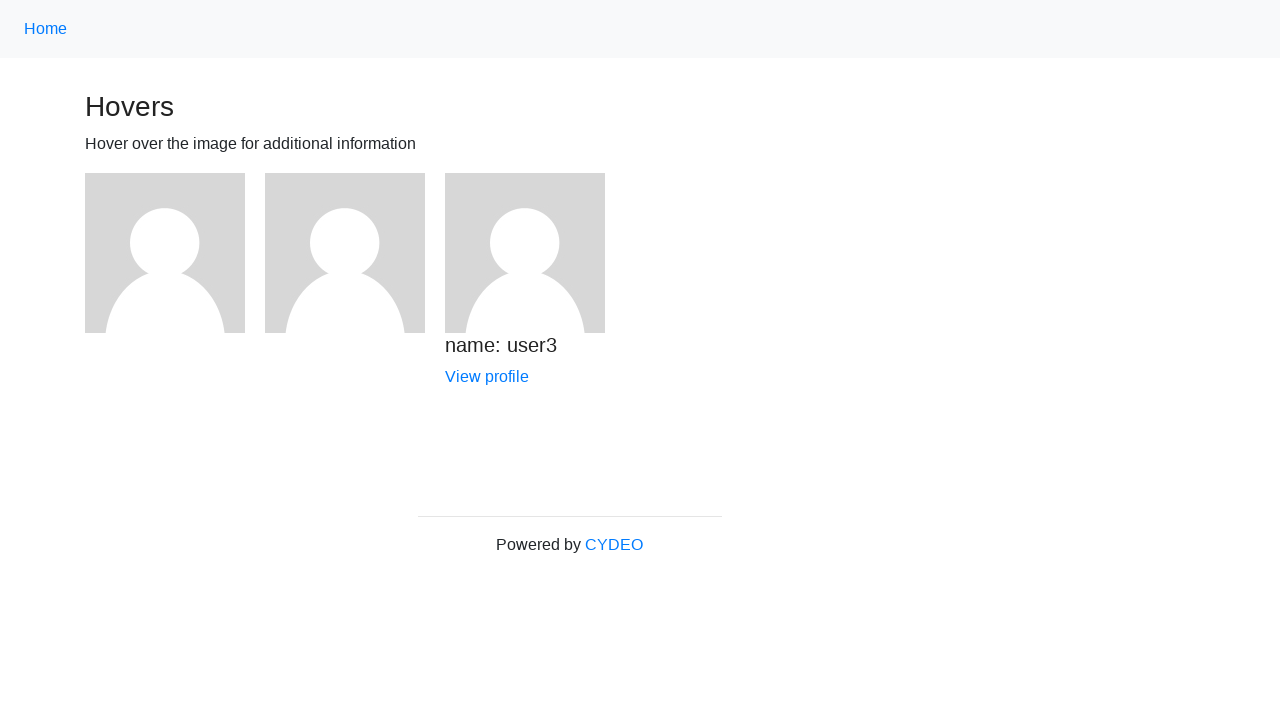

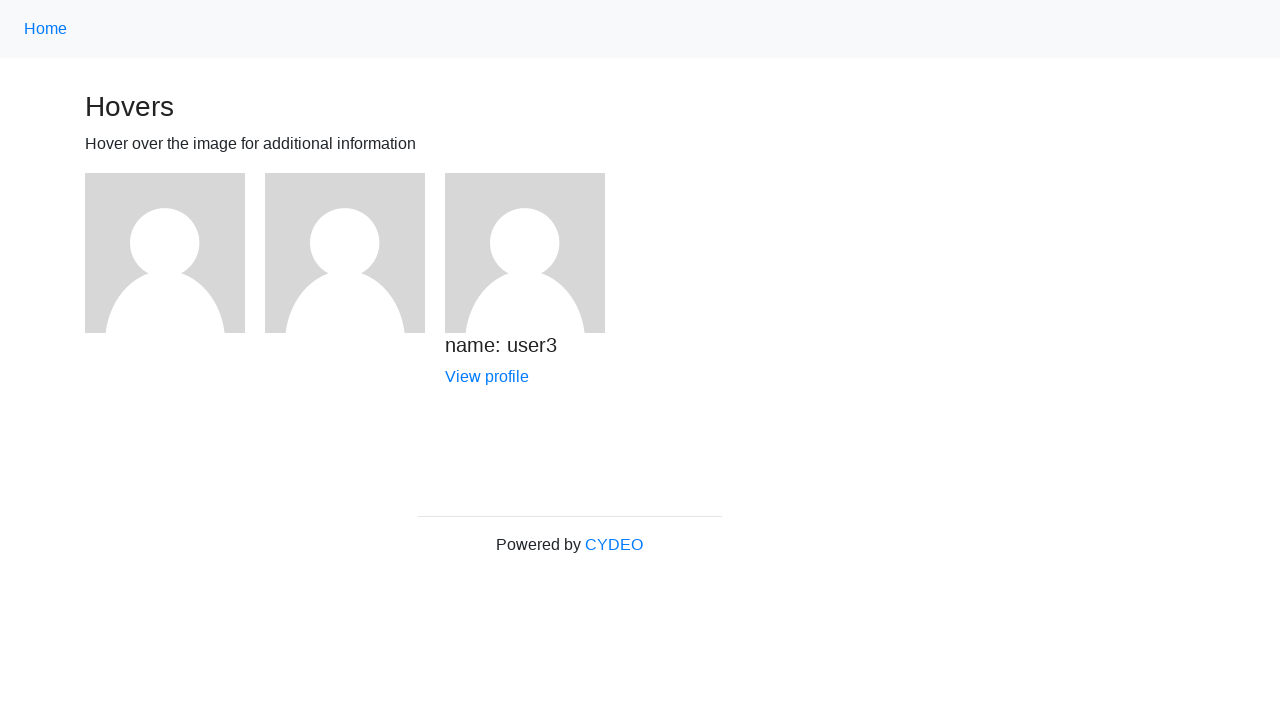